Tests navigation flow on PHP Travels site by clicking login button, create account link, and portal home link

Starting URL: https://phptravels.org/

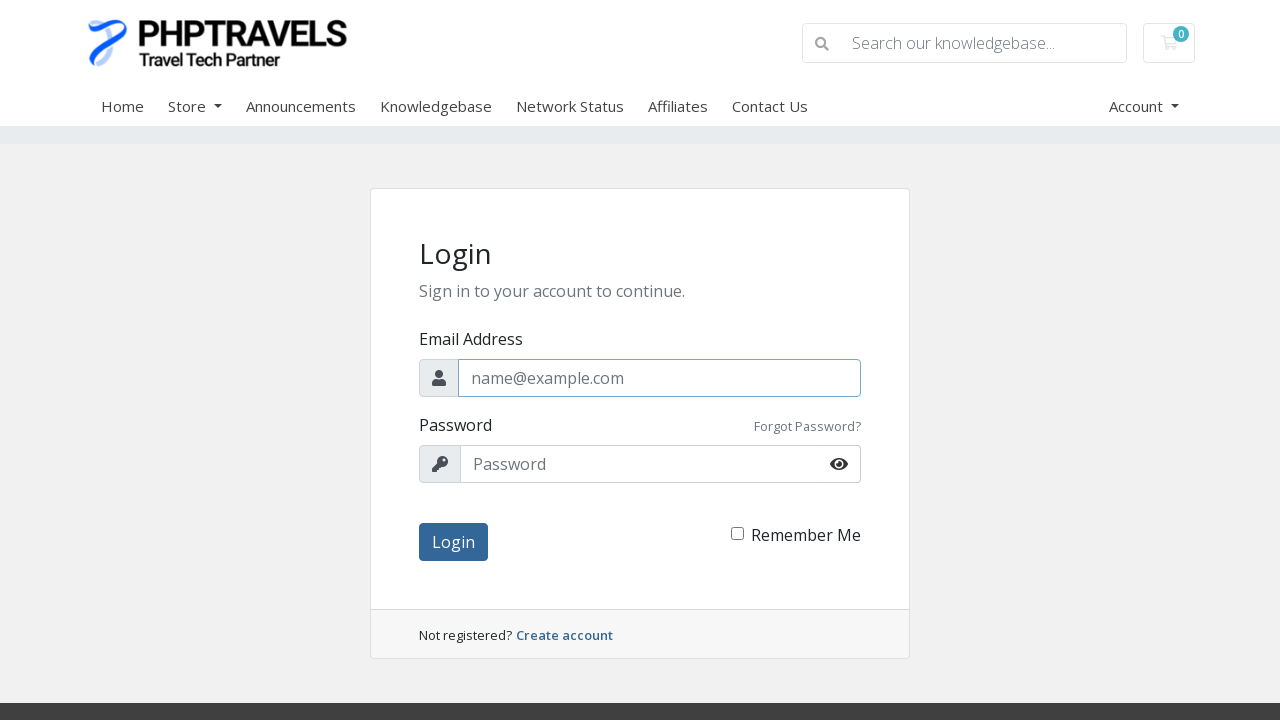

Clicked login button at (454, 542) on button#login
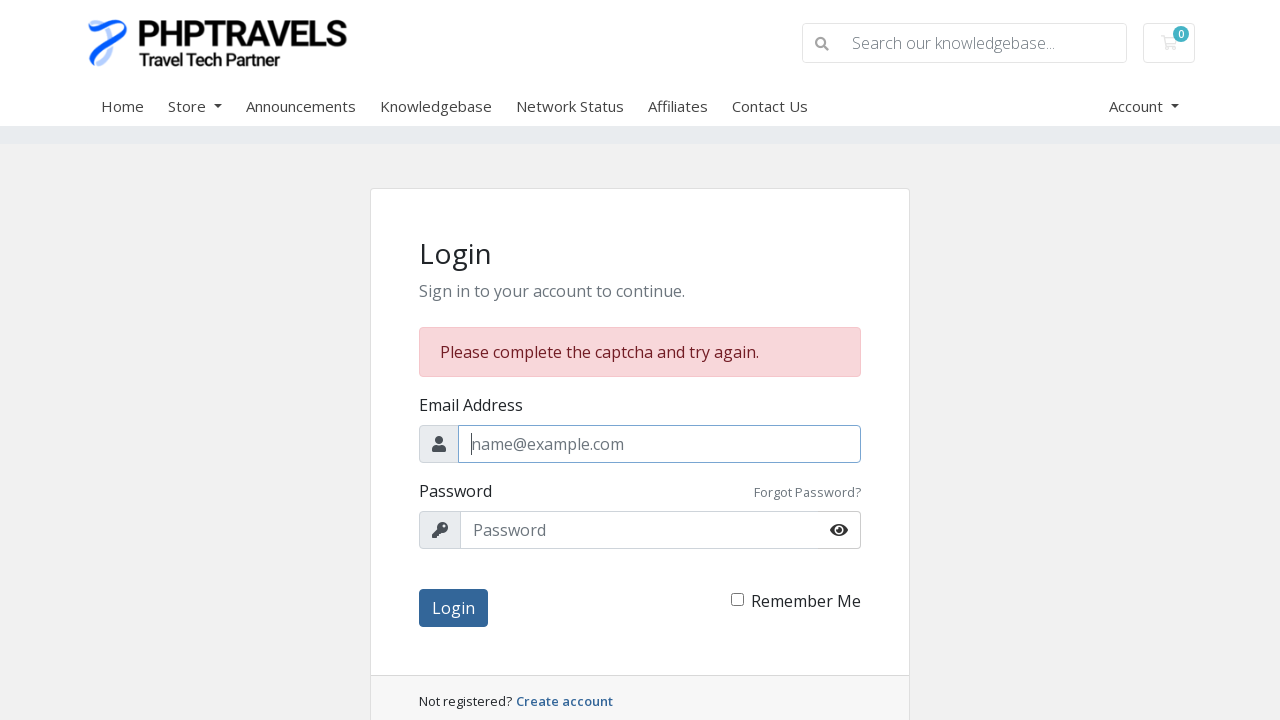

Clicked Create account link at (564, 701) on a:text('Create account')
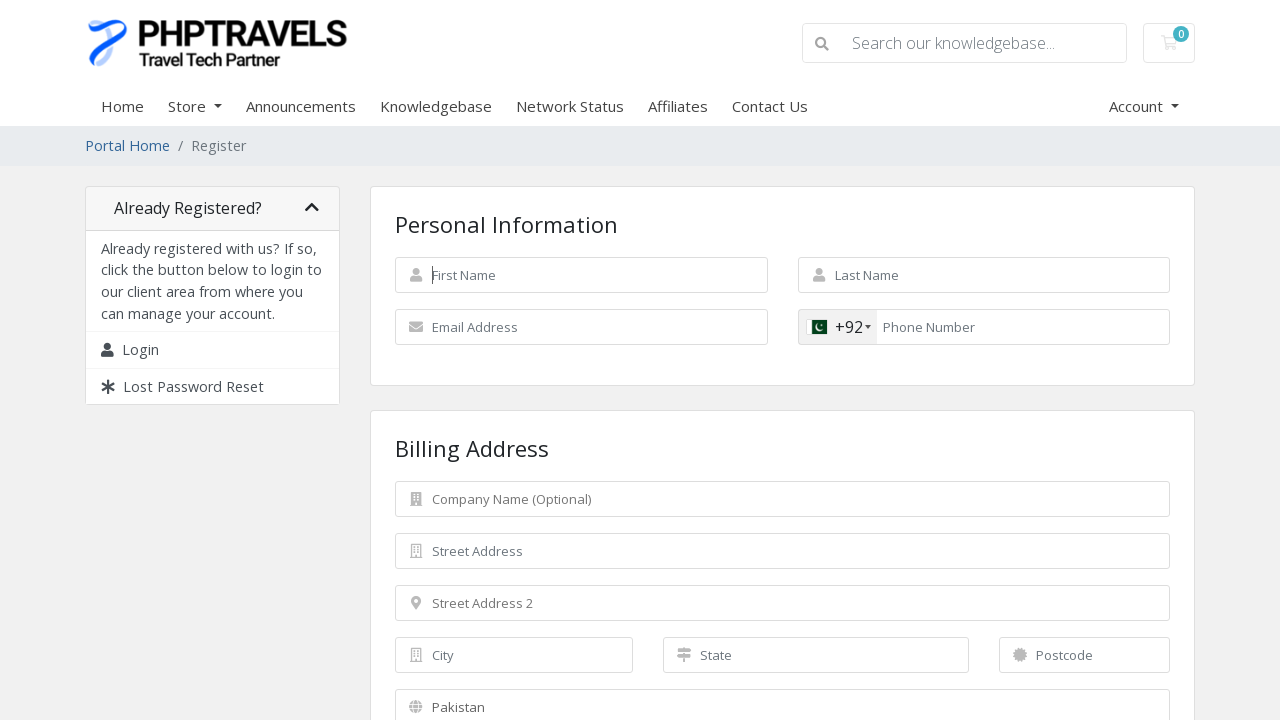

Clicked Portal Home link at (128, 146) on a:has-text('Portal Home')
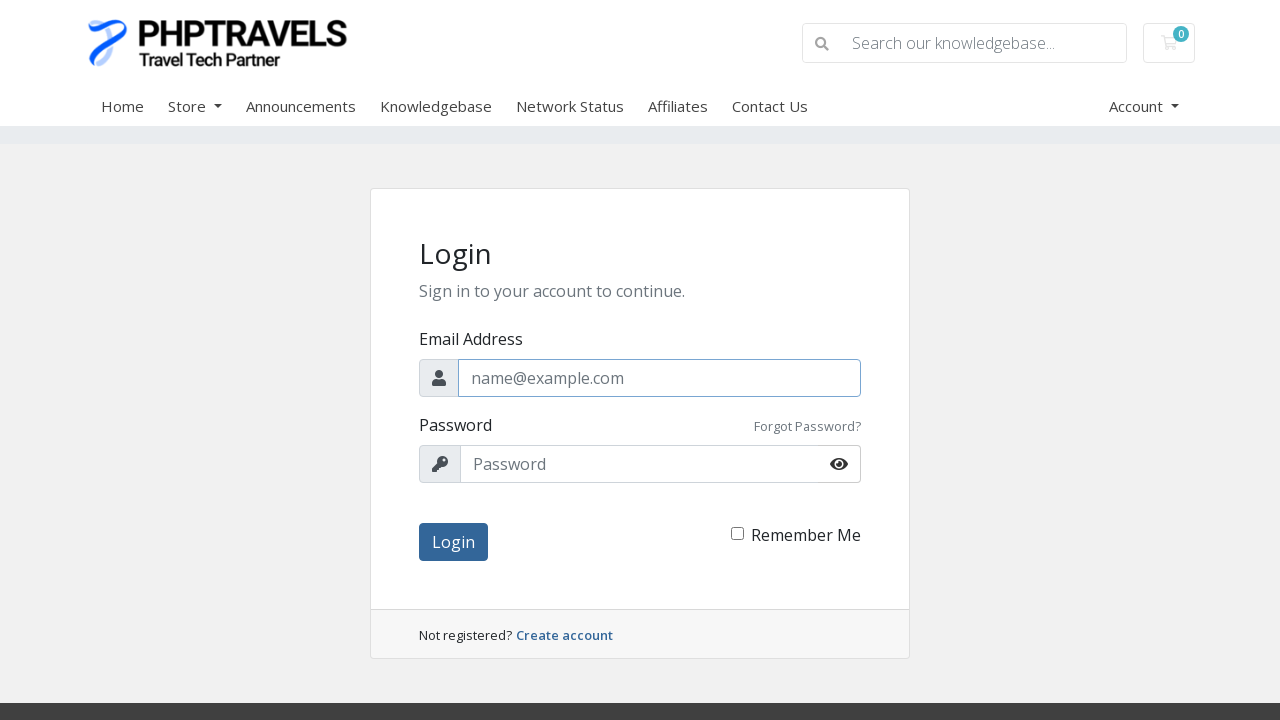

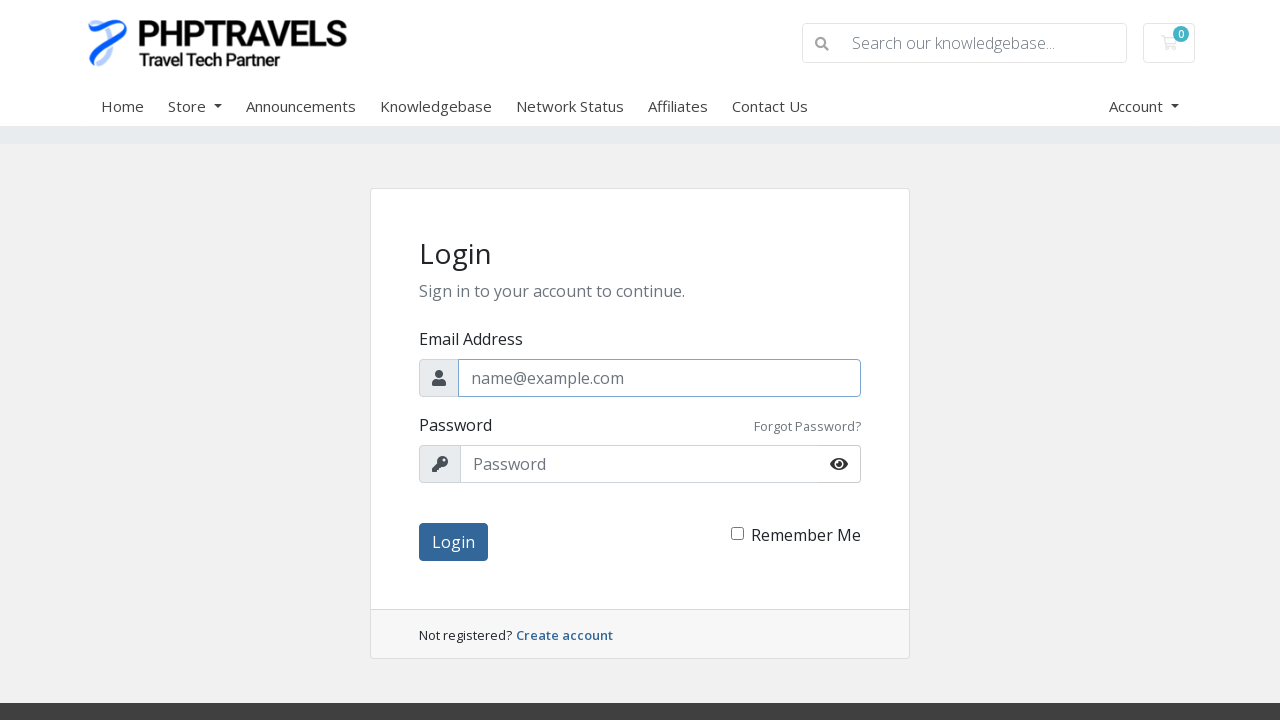